Tests various mouse click operations including single click, double click, and right click on different buttons

Starting URL: https://sahitest.com/demo/clicks.htm

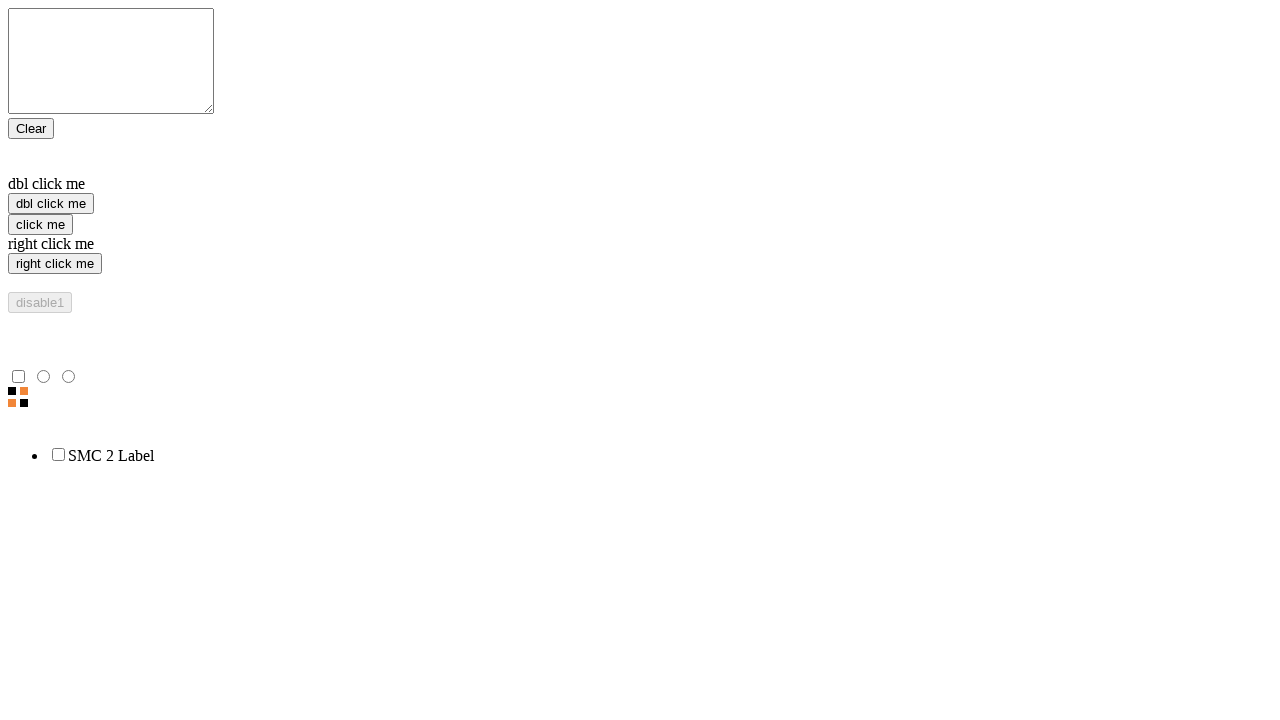

Single clicked the 'click me' button at (40, 224) on input[value='click me']
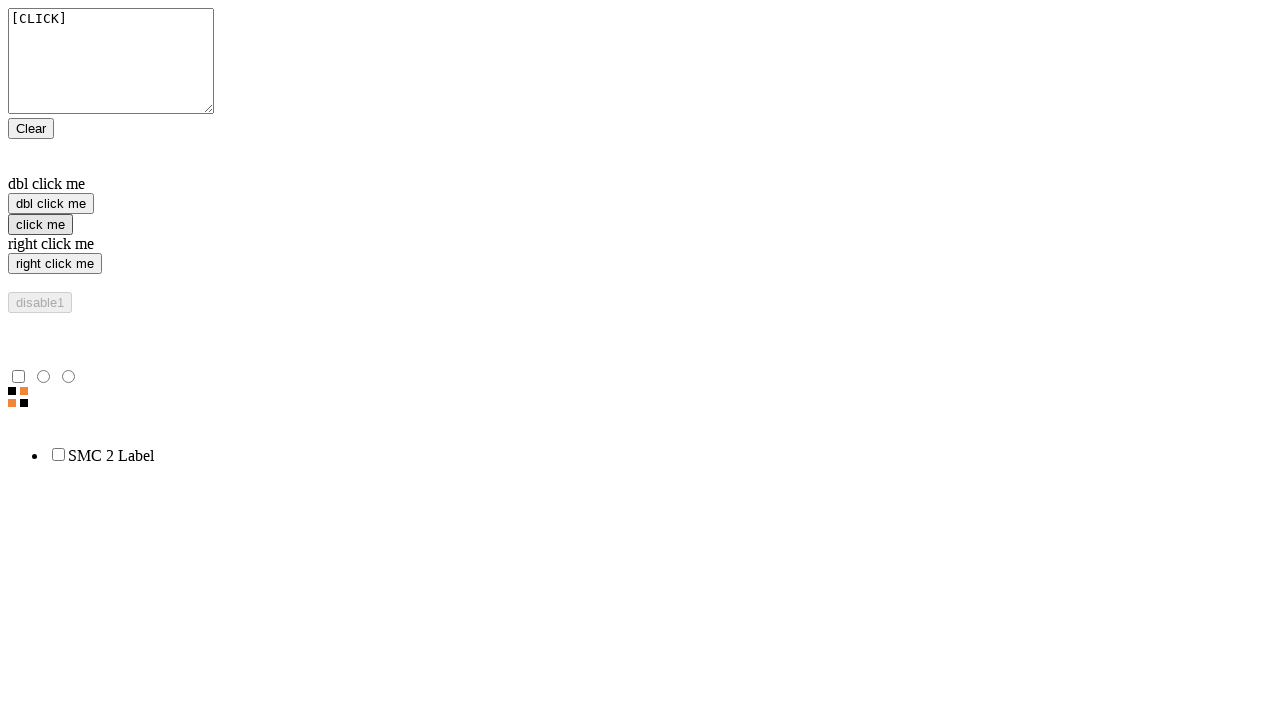

Double clicked the 'dbl click me' button at (51, 204) on input[value='dbl click me']
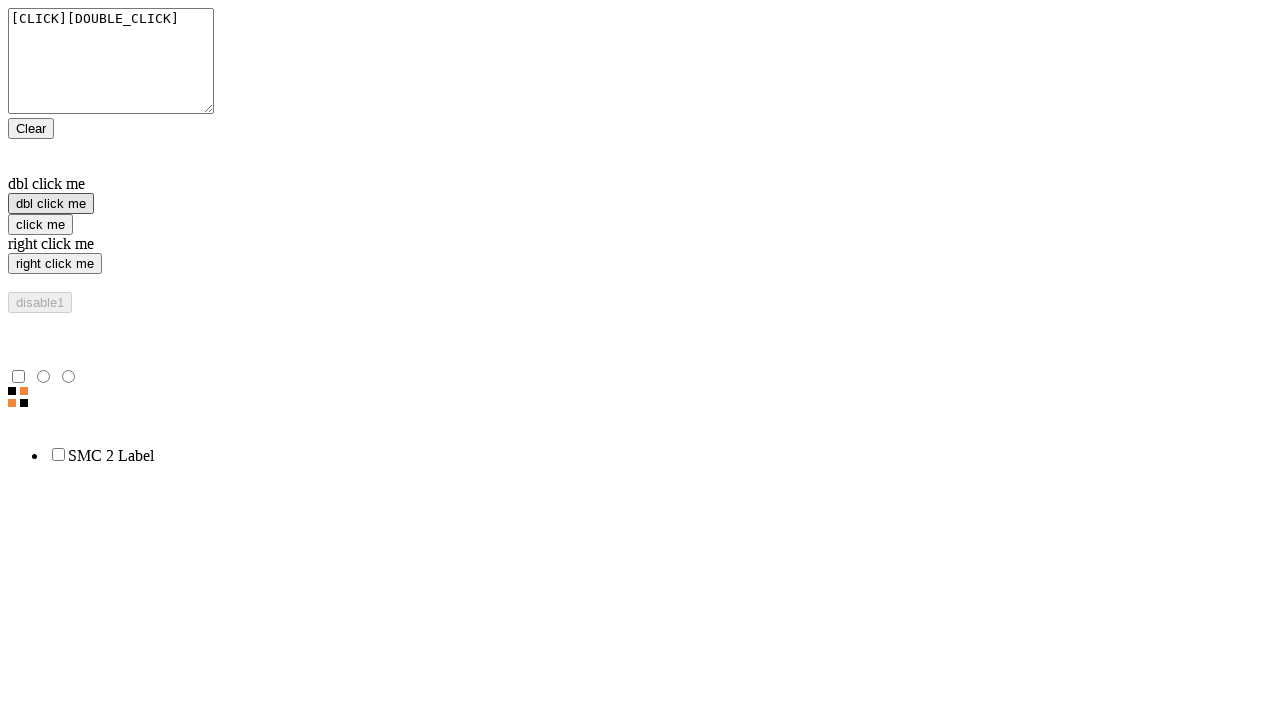

Right clicked the 'right click me' button at (55, 264) on input[value='right click me']
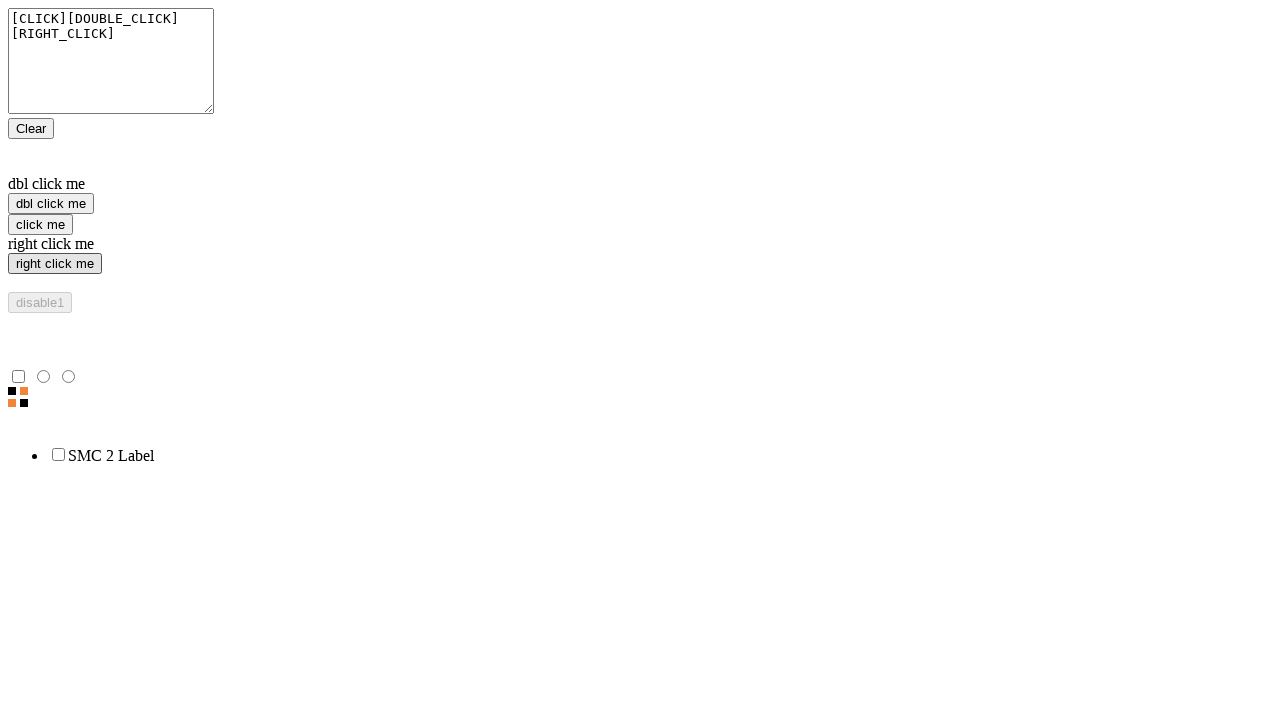

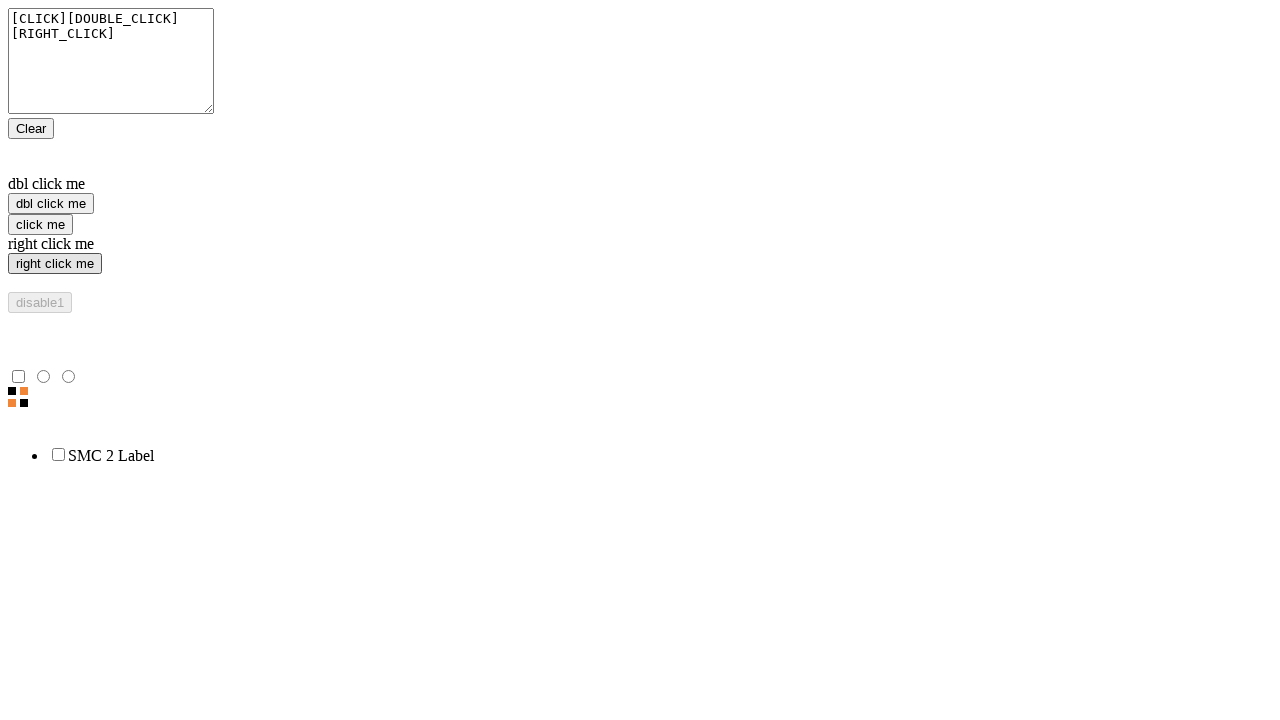